Tests the contact form submission on smoothmaths.co.uk by navigating to the Contact Us page, filling in name, email, message fields, solving a captcha, and submitting the form.

Starting URL: https://smoothmaths.co.uk/

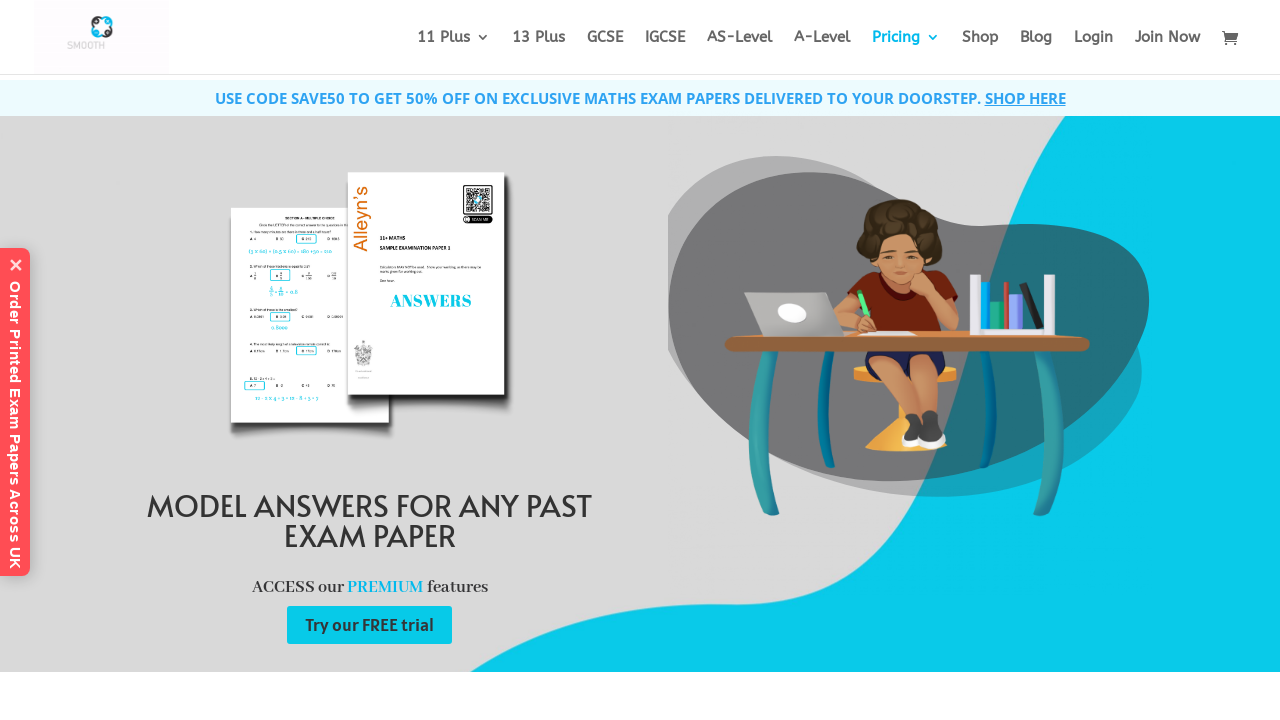

Scrolled down page to position 390
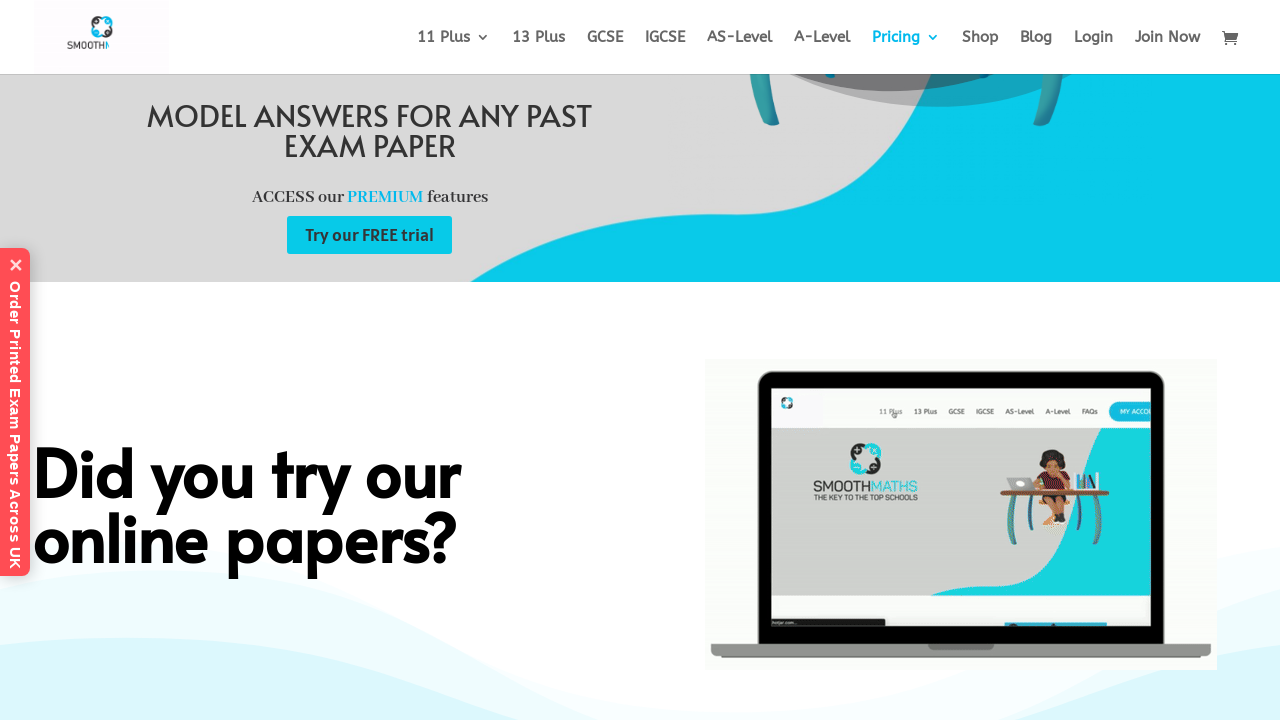

Scrolled down page to position 2384
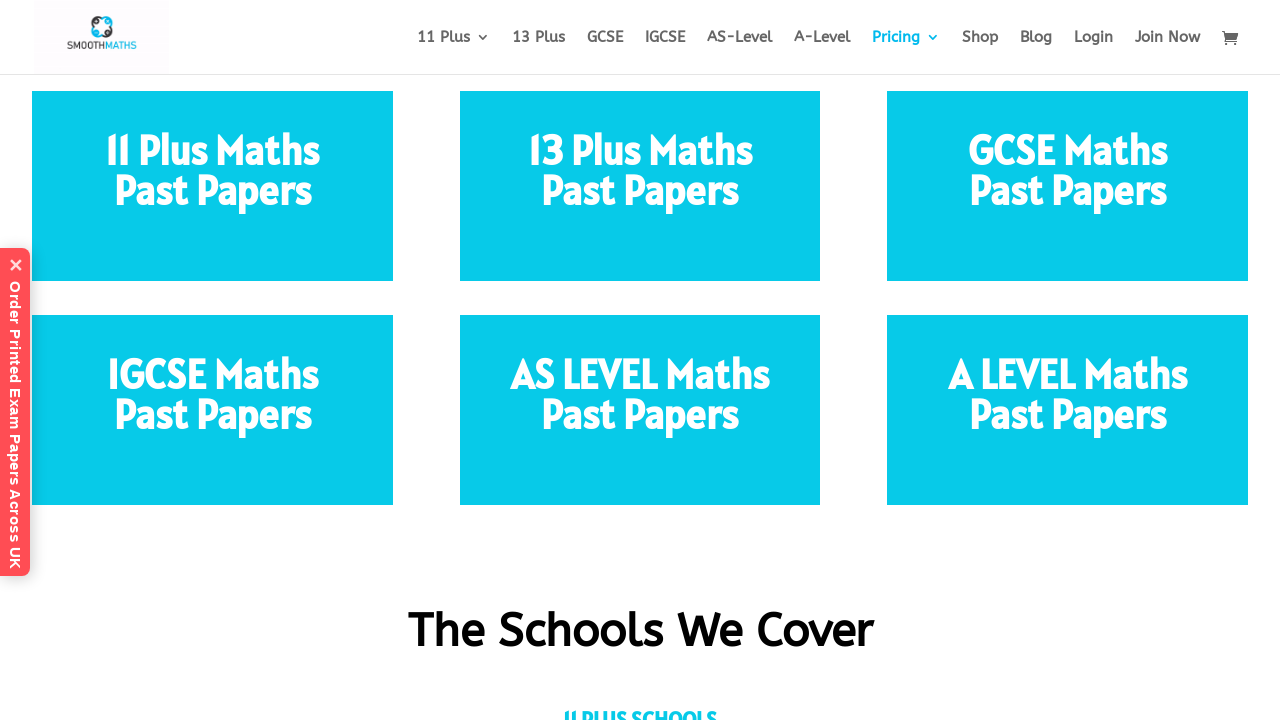

Clicked on 'Contact us' link at (416, 475) on text=Contact us
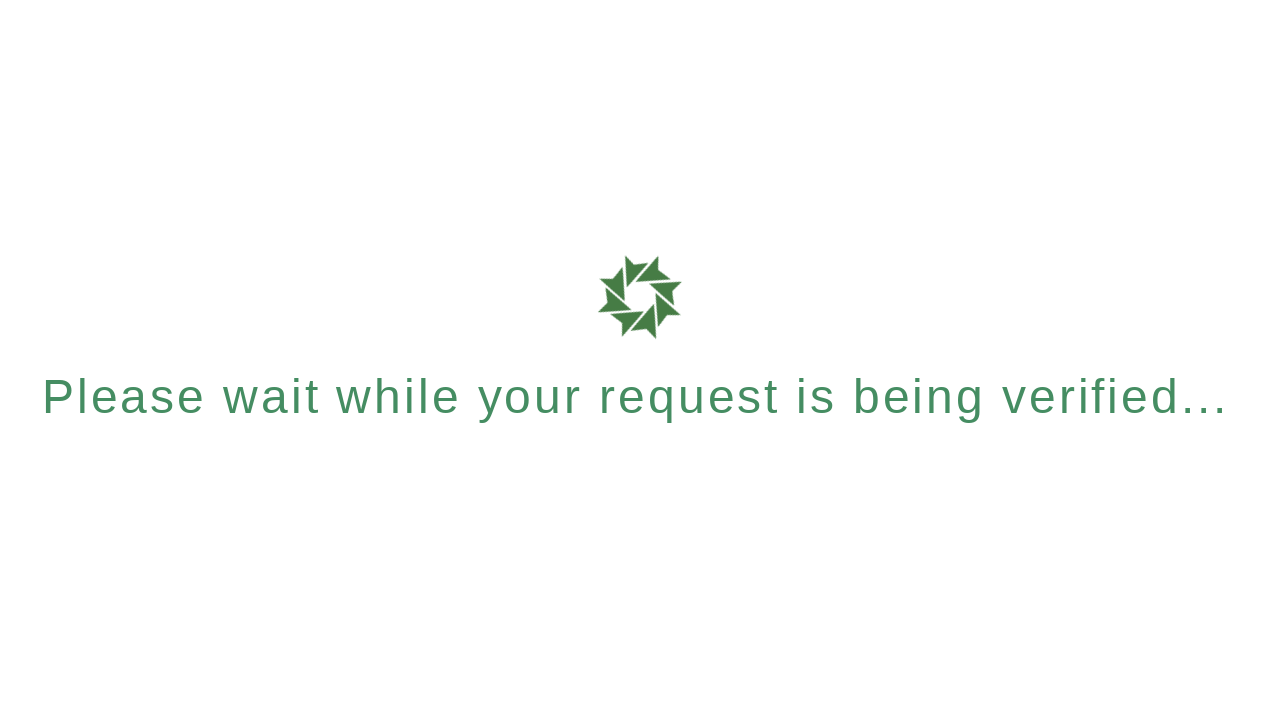

Scrolled to contact form area
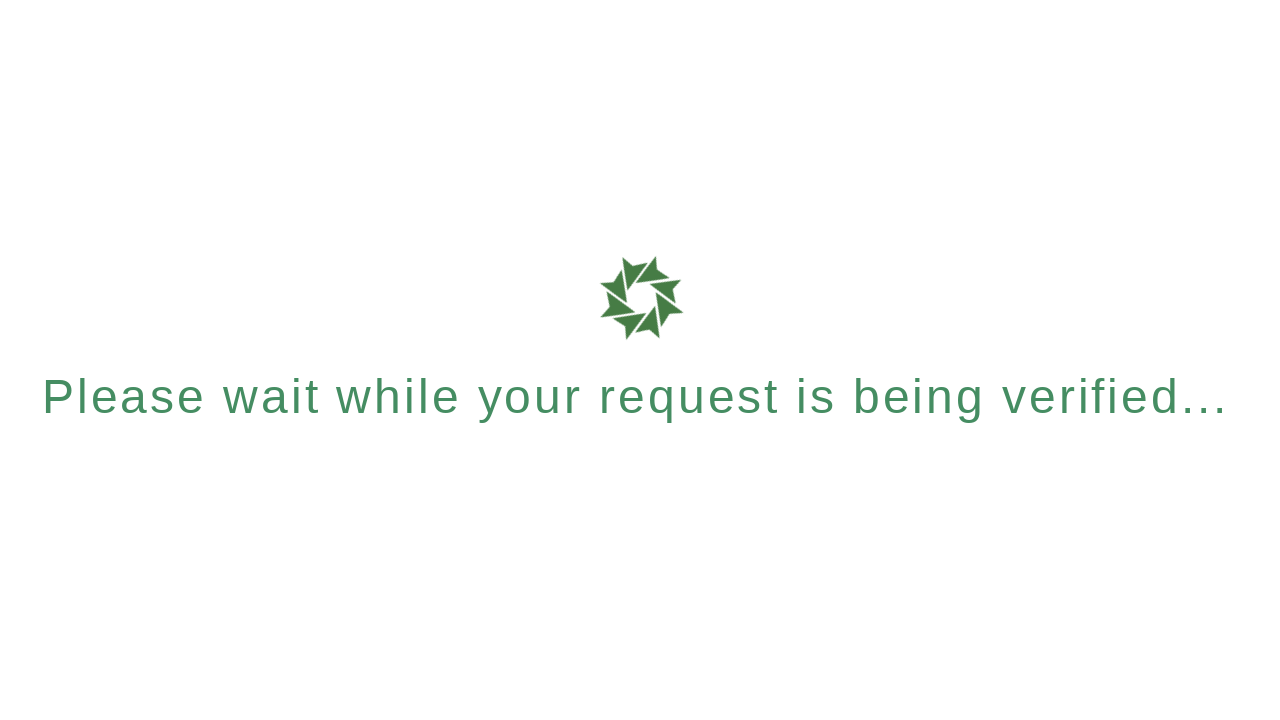

Clicked on name field at (804, 386) on #et_pb_contact_name_0
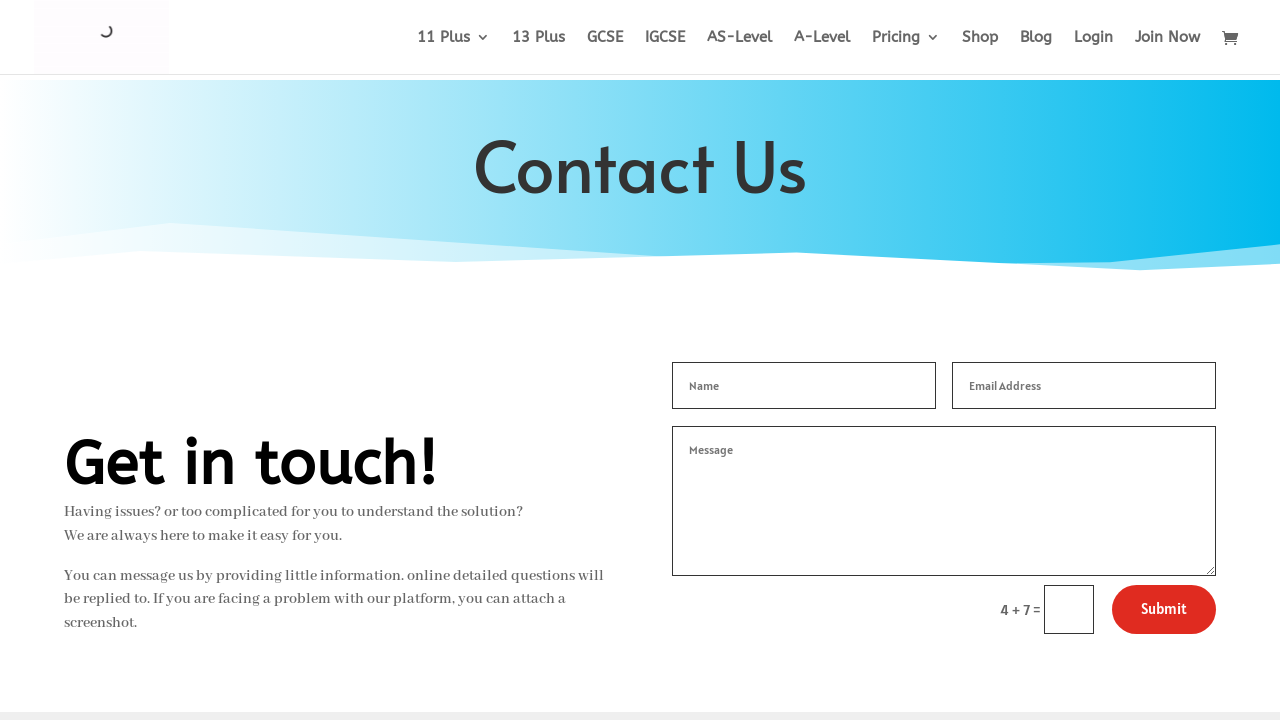

Filled name field with 'Marcus Thompson' on #et_pb_contact_name_0
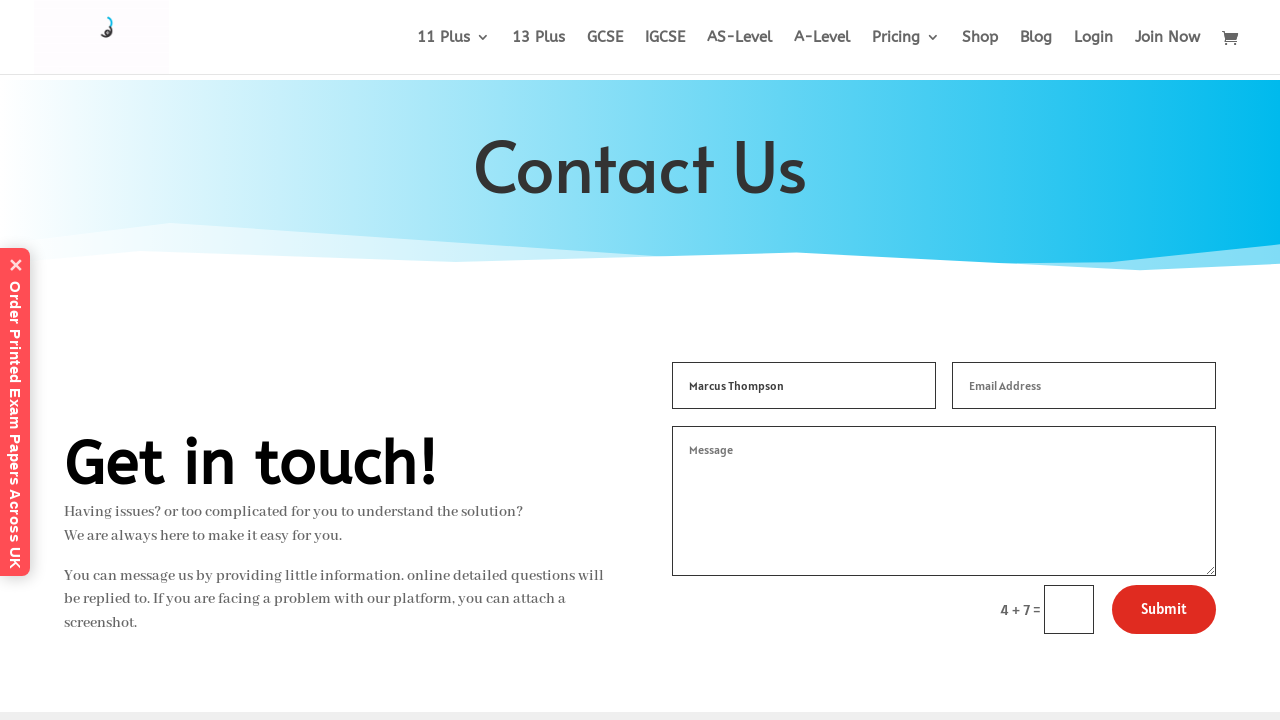

Clicked on email field at (1084, 386) on #et_pb_contact_email_0
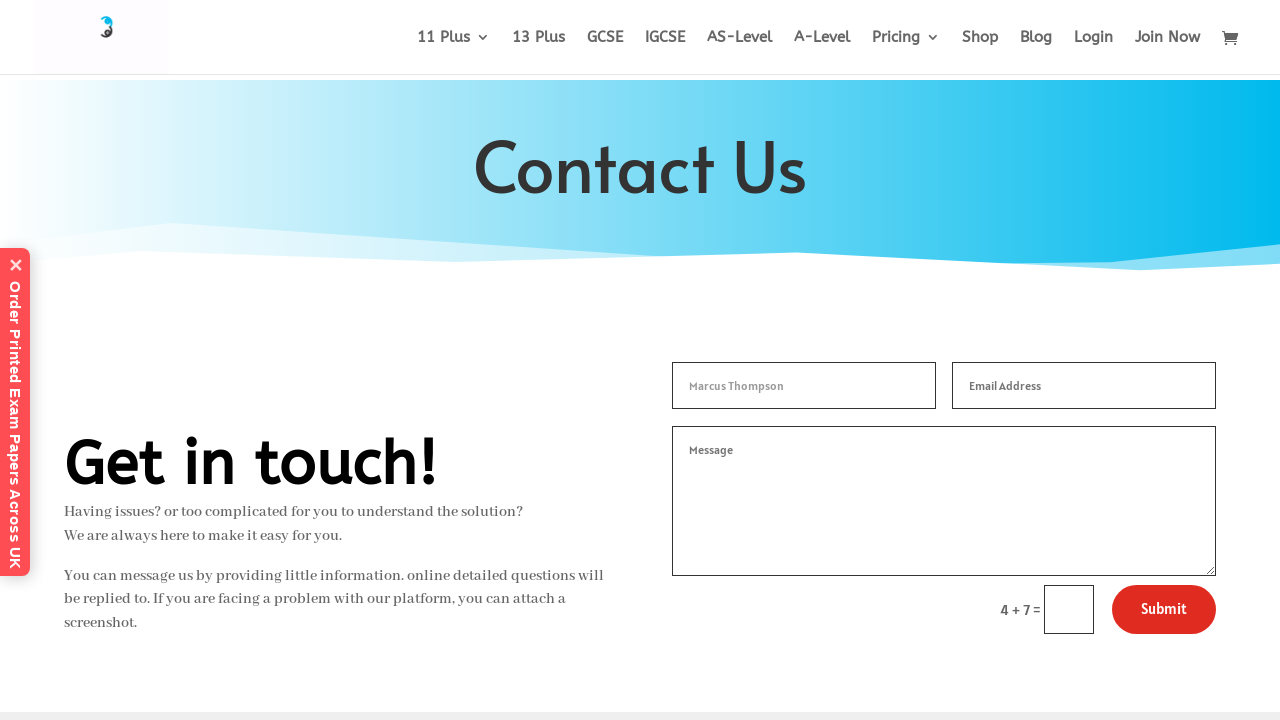

Filled email field with 'marcus.thompson@testmail.com' on #et_pb_contact_email_0
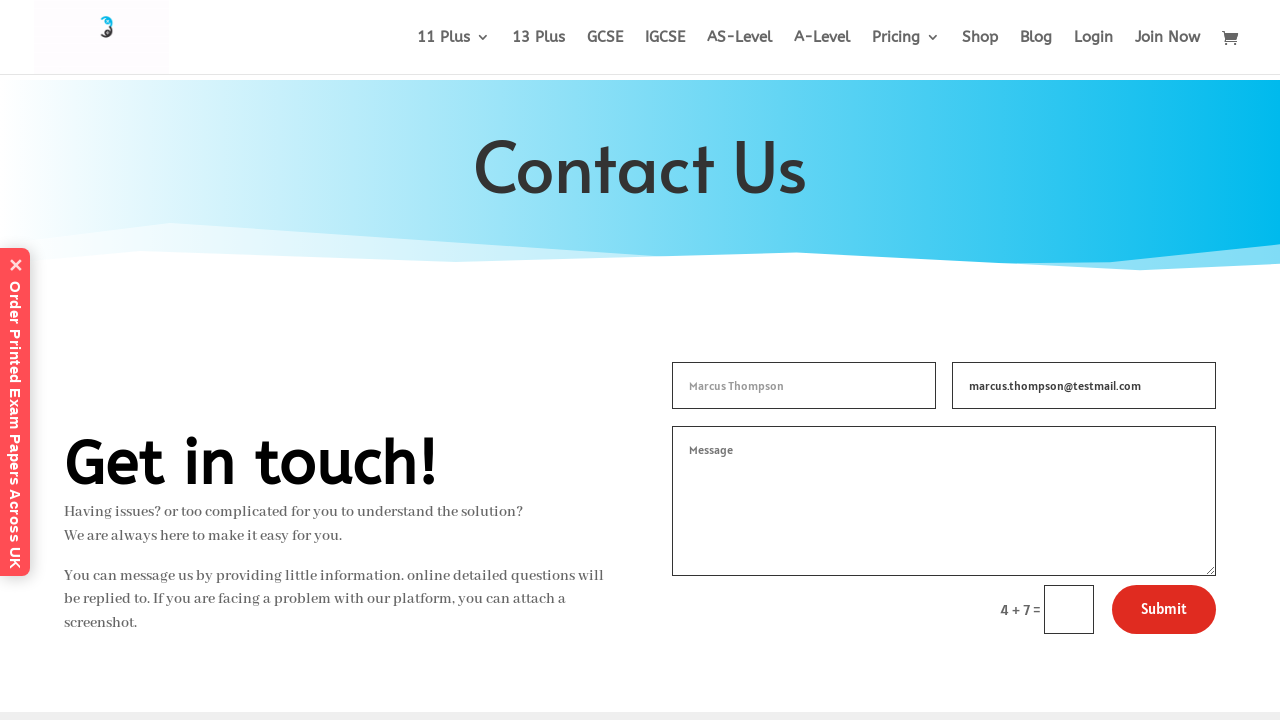

Clicked on message field at (944, 501) on #et_pb_contact_message_0
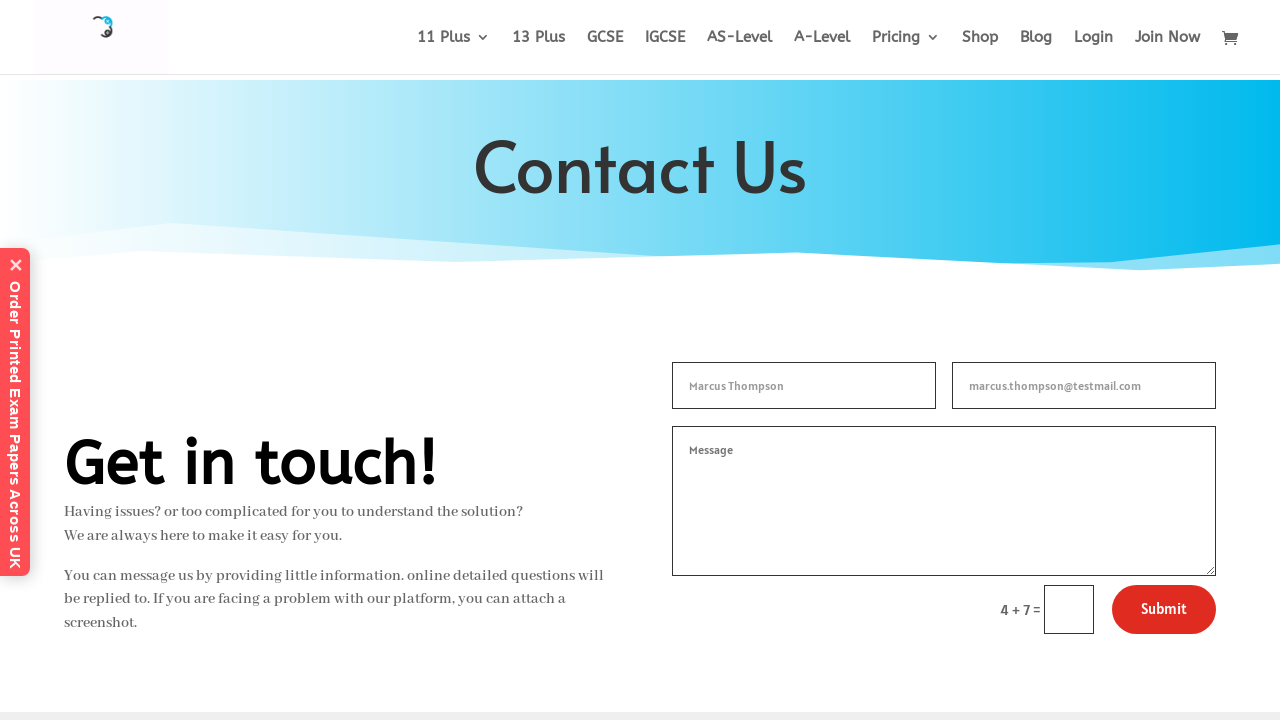

Scrolled to message field position
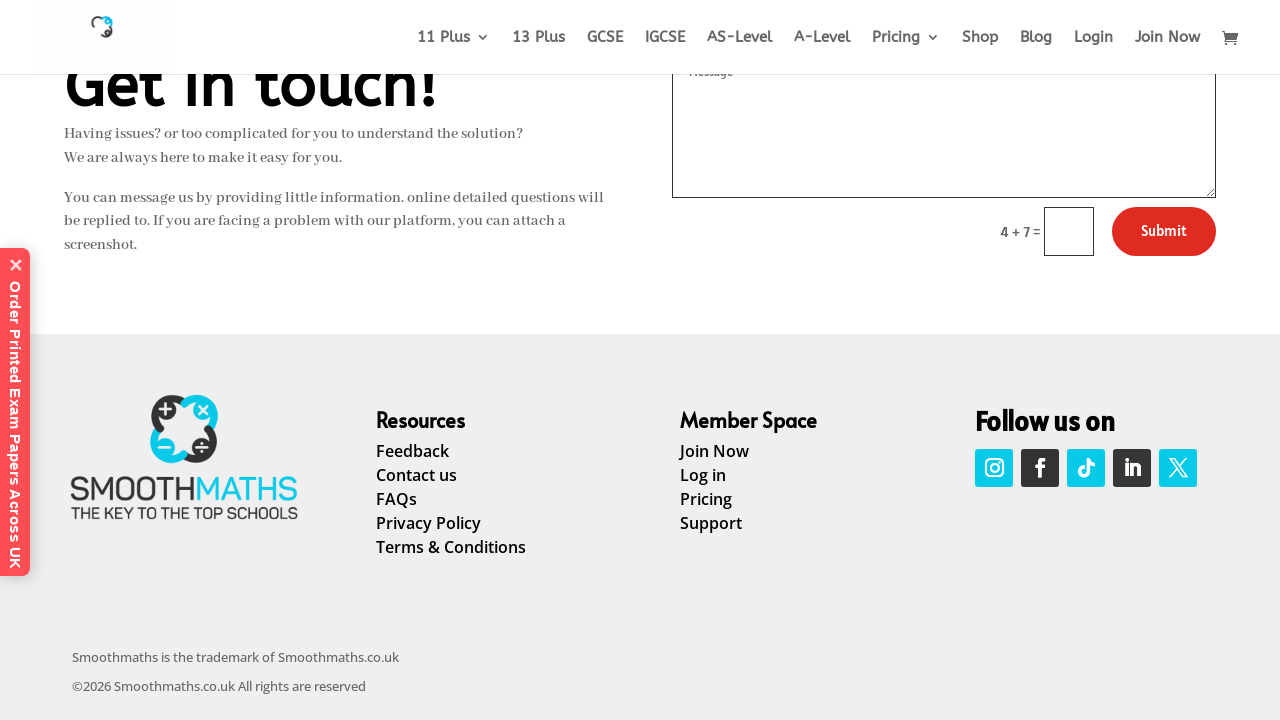

Filled message field with tutoring inquiry on #et_pb_contact_message_0
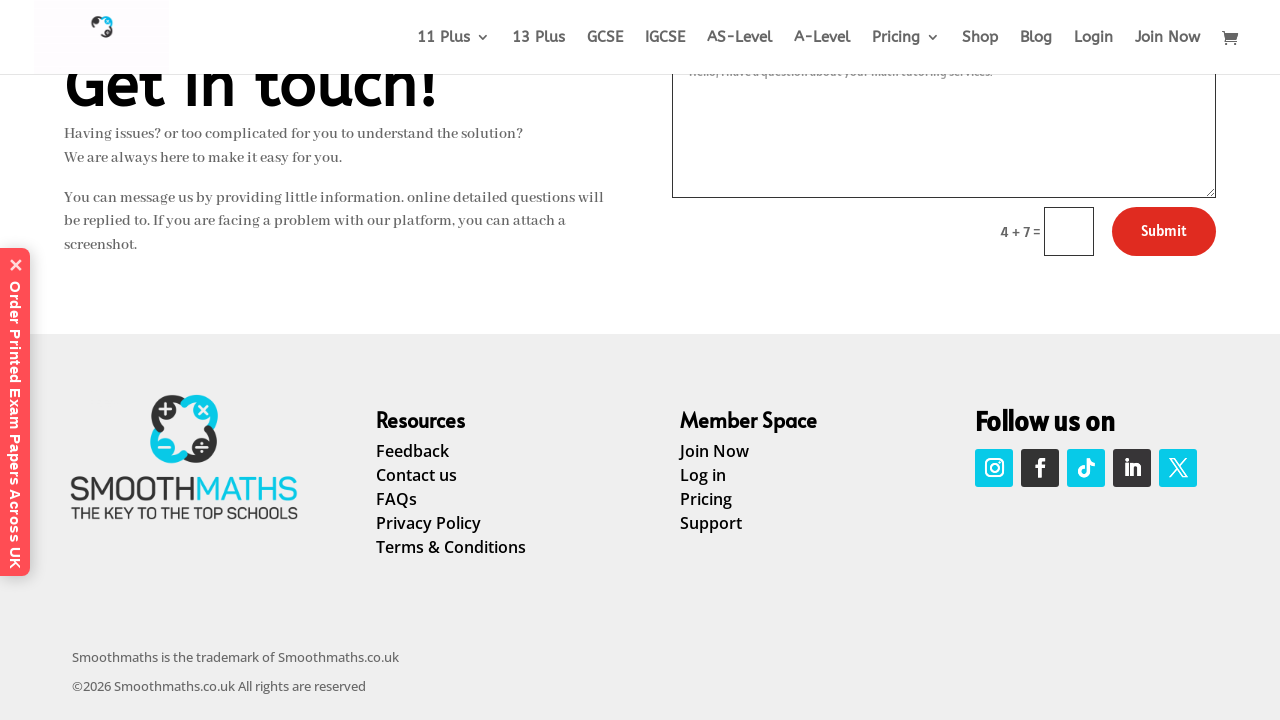

Clicked on captcha field at (1069, 231) on input[name='et_pb_contact_captcha_0']
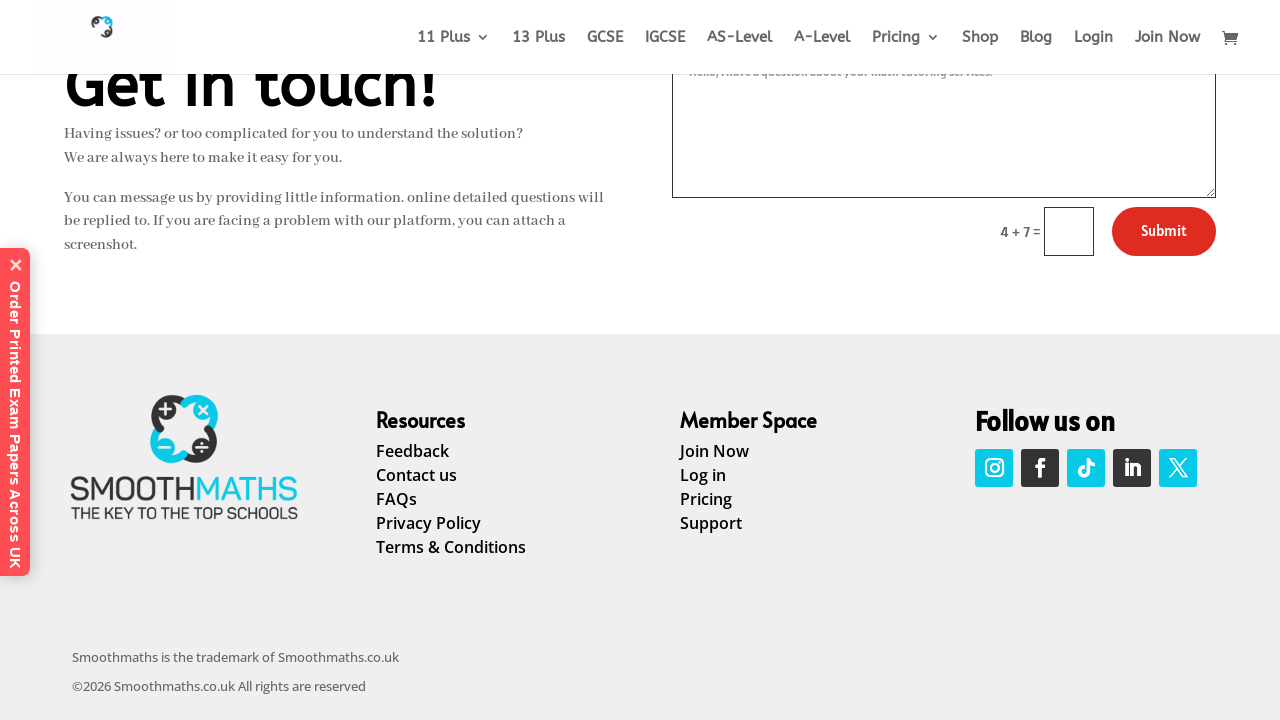

Filled captcha field with '19' on input[name='et_pb_contact_captcha_0']
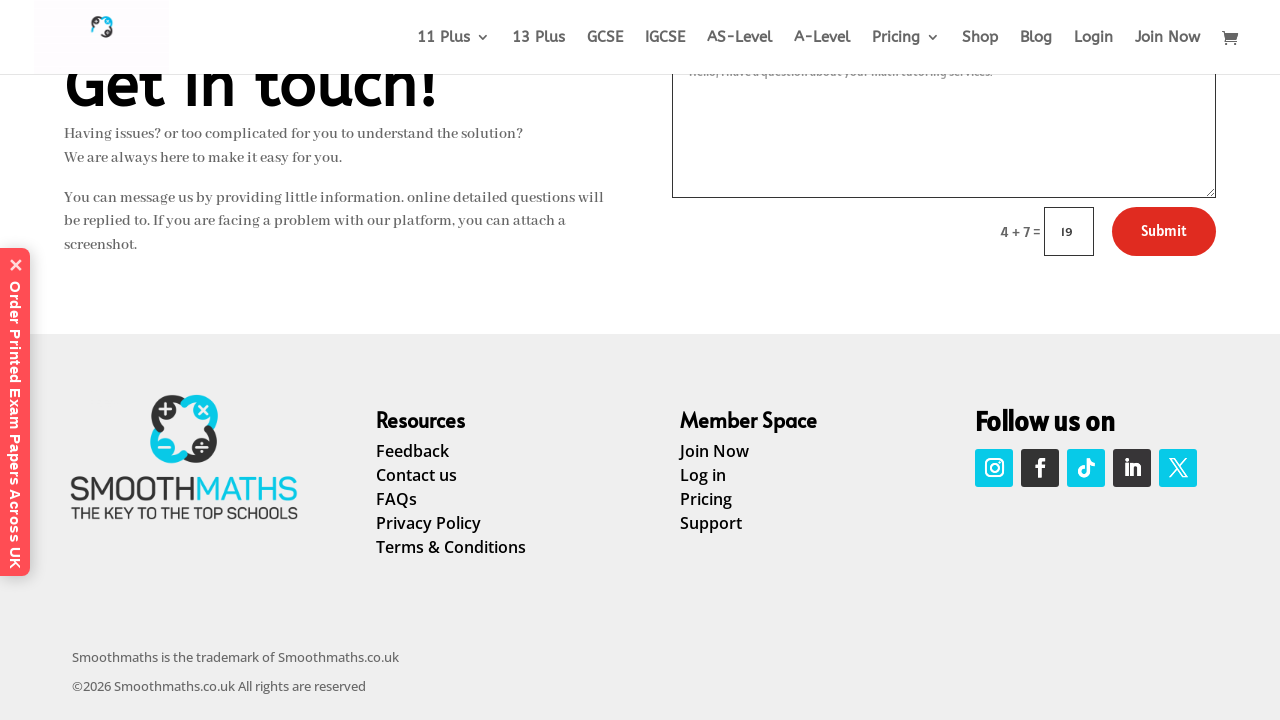

Clicked submit button to send contact form at (1164, 231) on button[name='et_builder_submit_button']
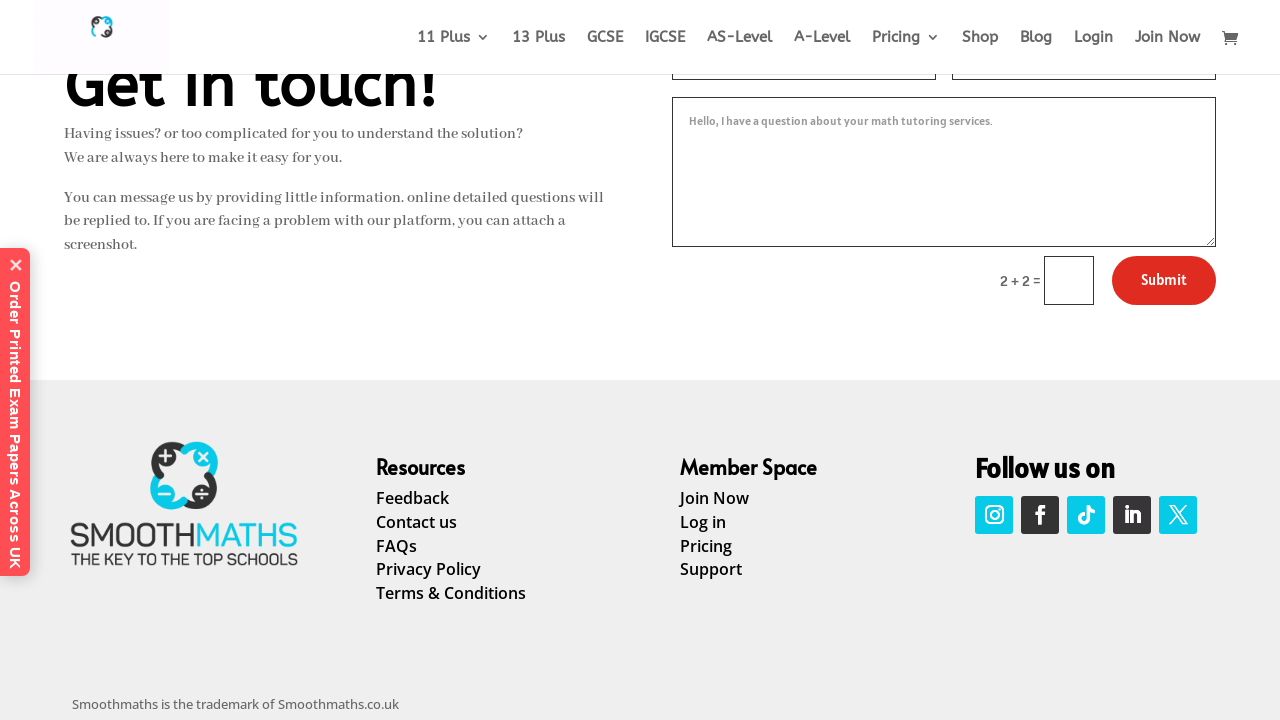

Form submission completed and contact form container confirmed
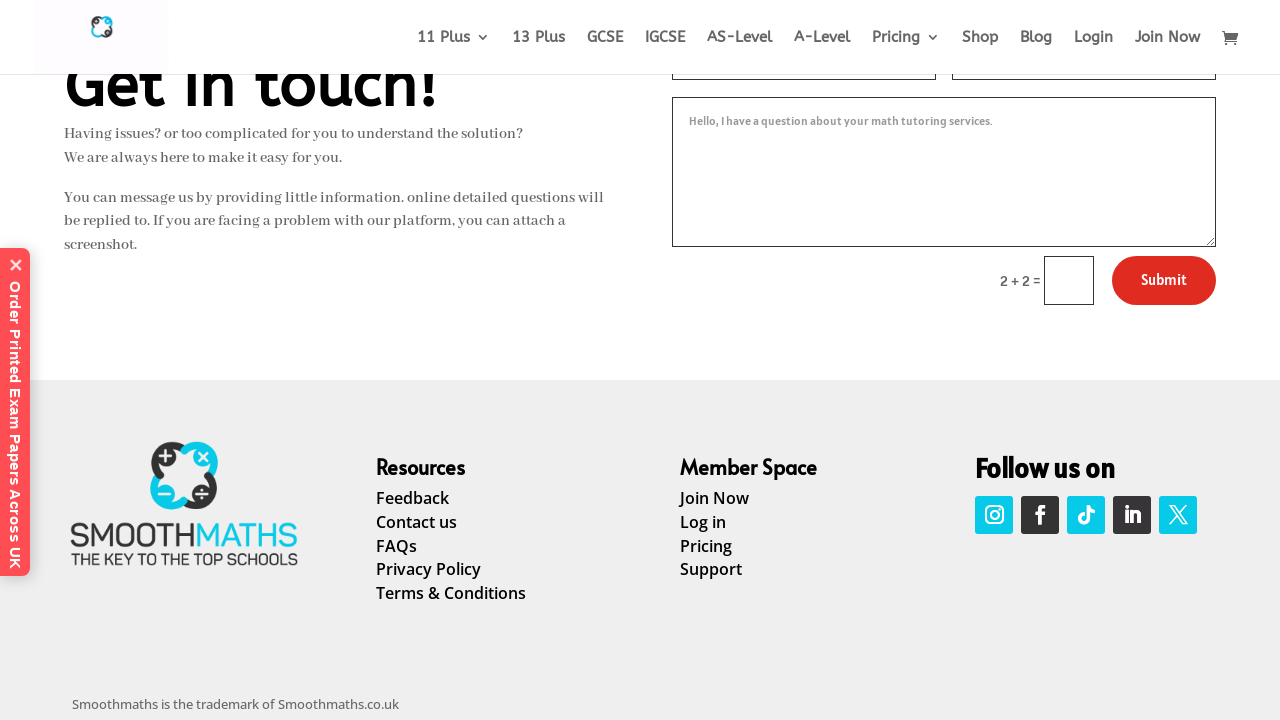

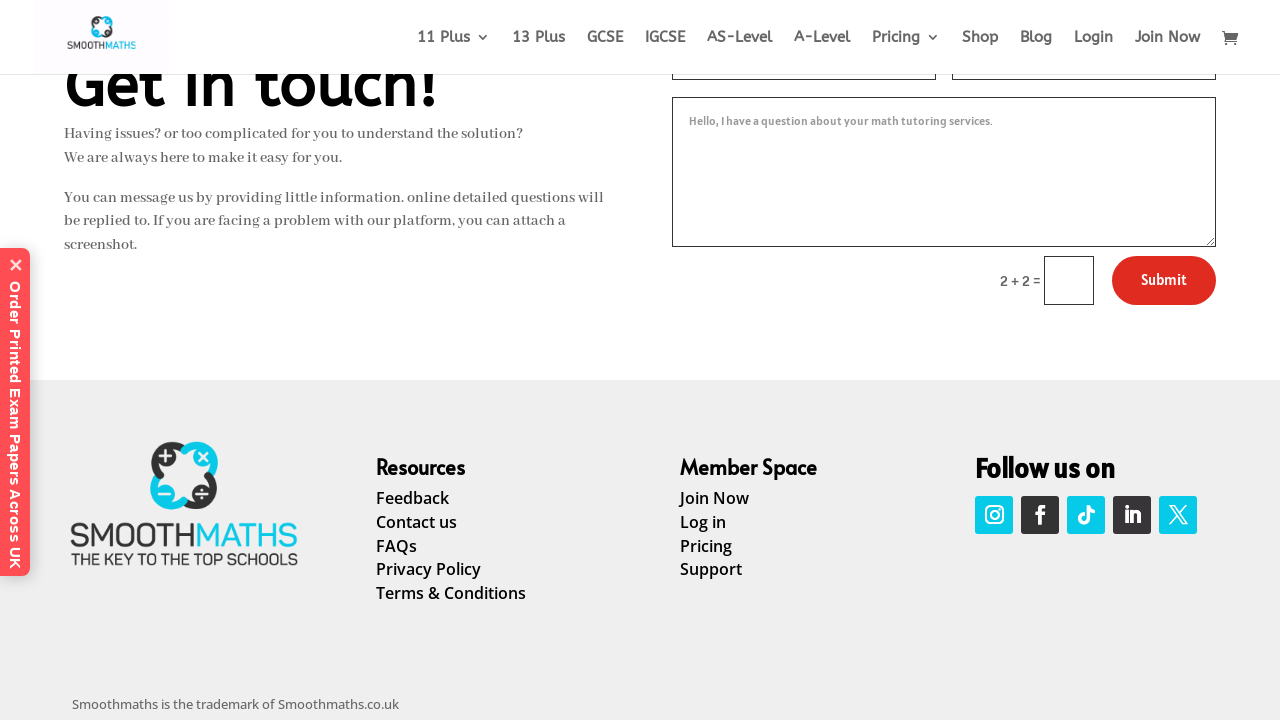